Tests handling of popup windows by clicking a link that opens a new tab and verifying content on both tabs

Starting URL: https://www.techglobal-training.com/

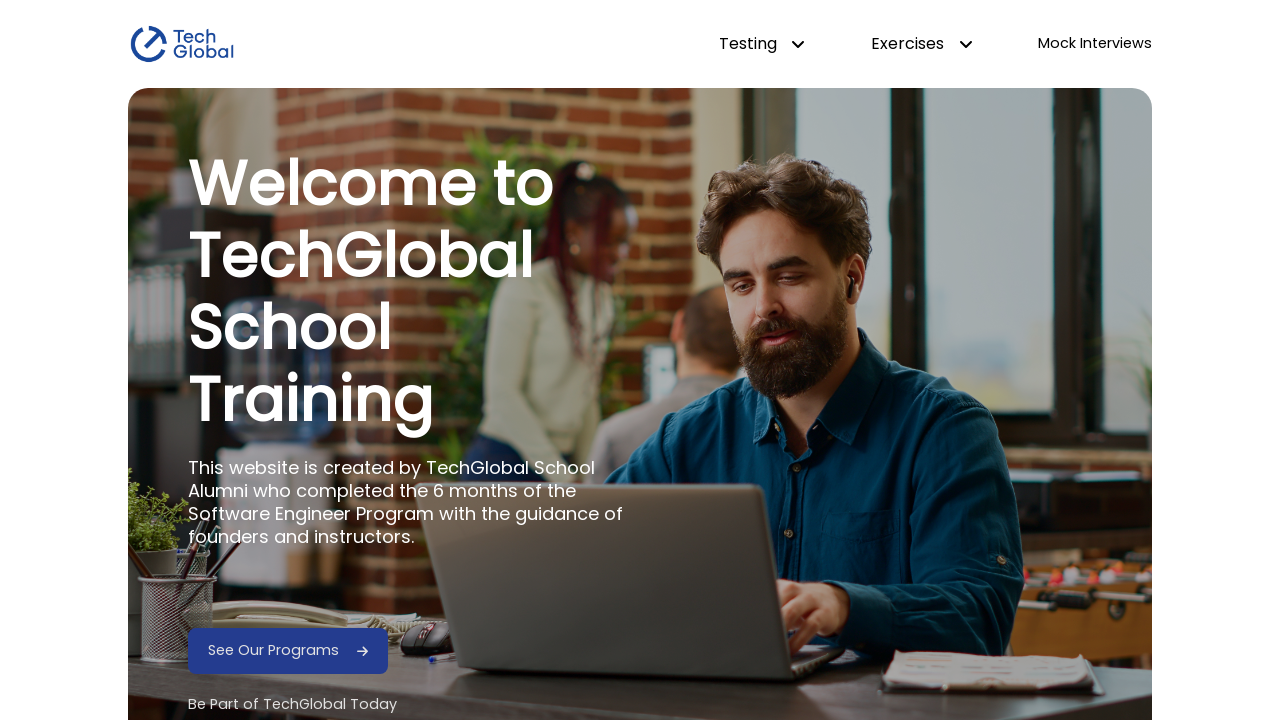

Clicked 'See Our Programs' link and popup window opened at (274, 651) on internal:role=link[name="See Our Programs"i]
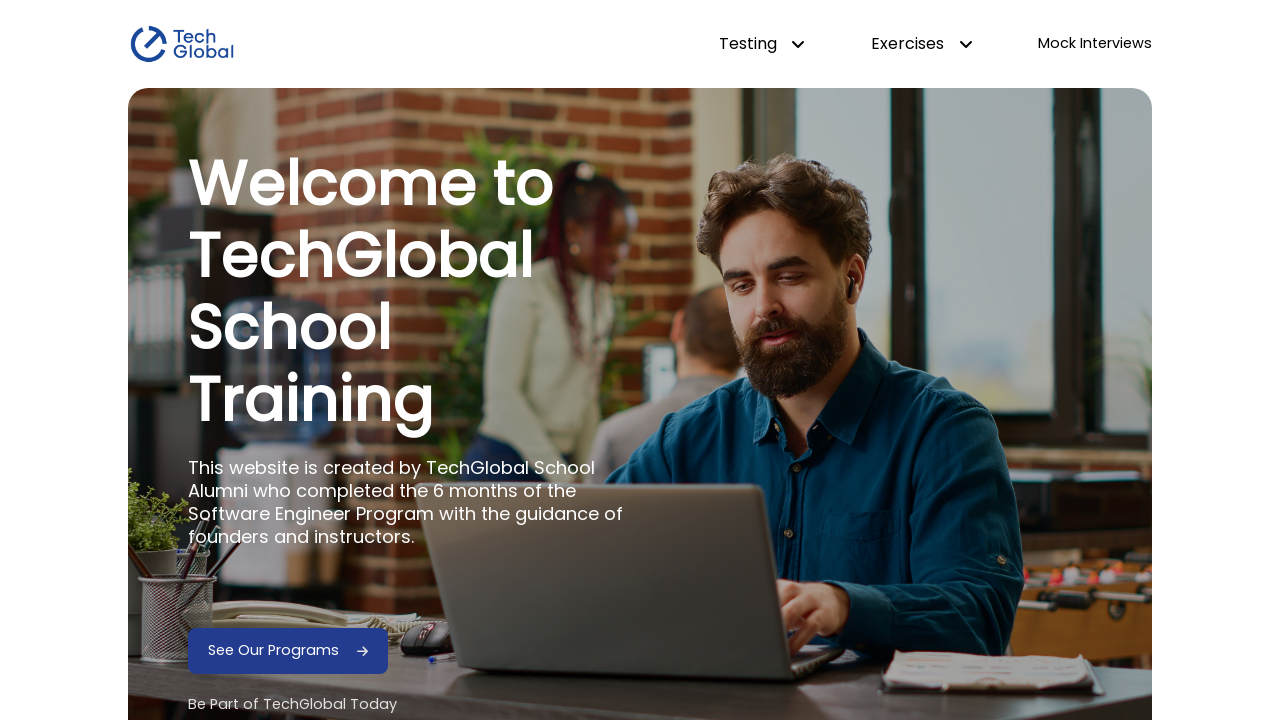

Captured the new popup tab reference
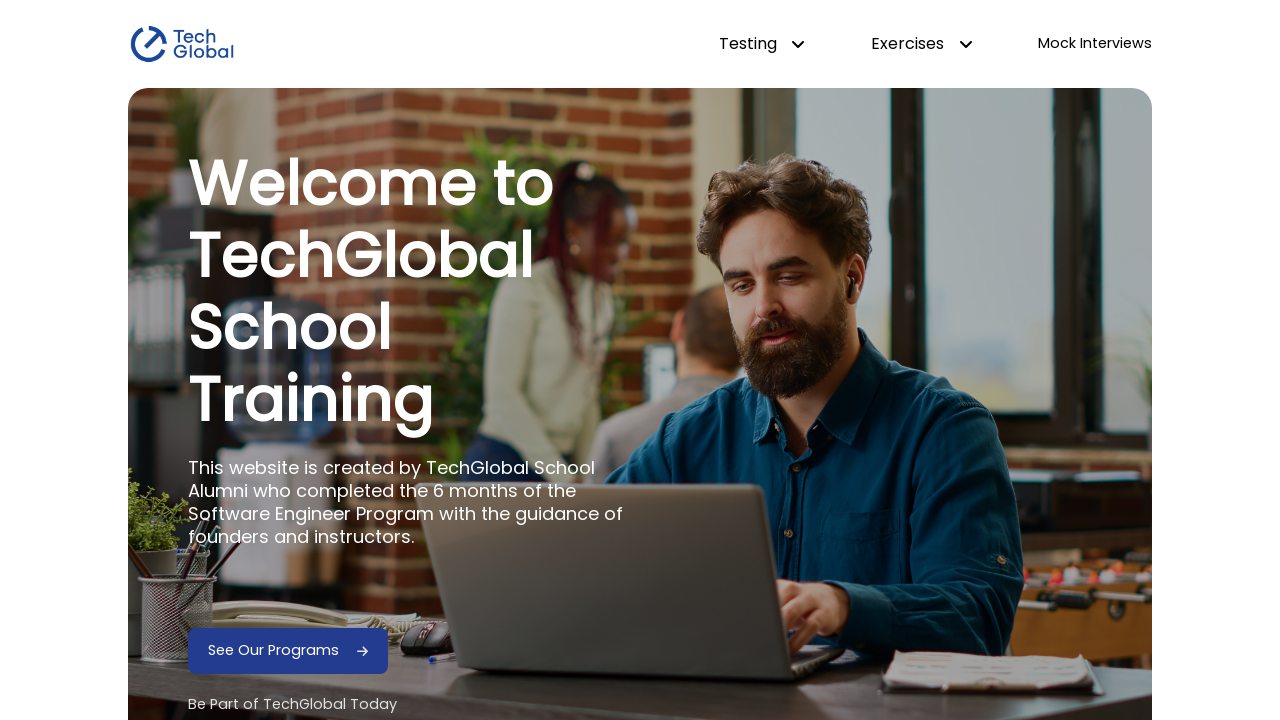

New tab loaded and 'What do we offer?' text appeared
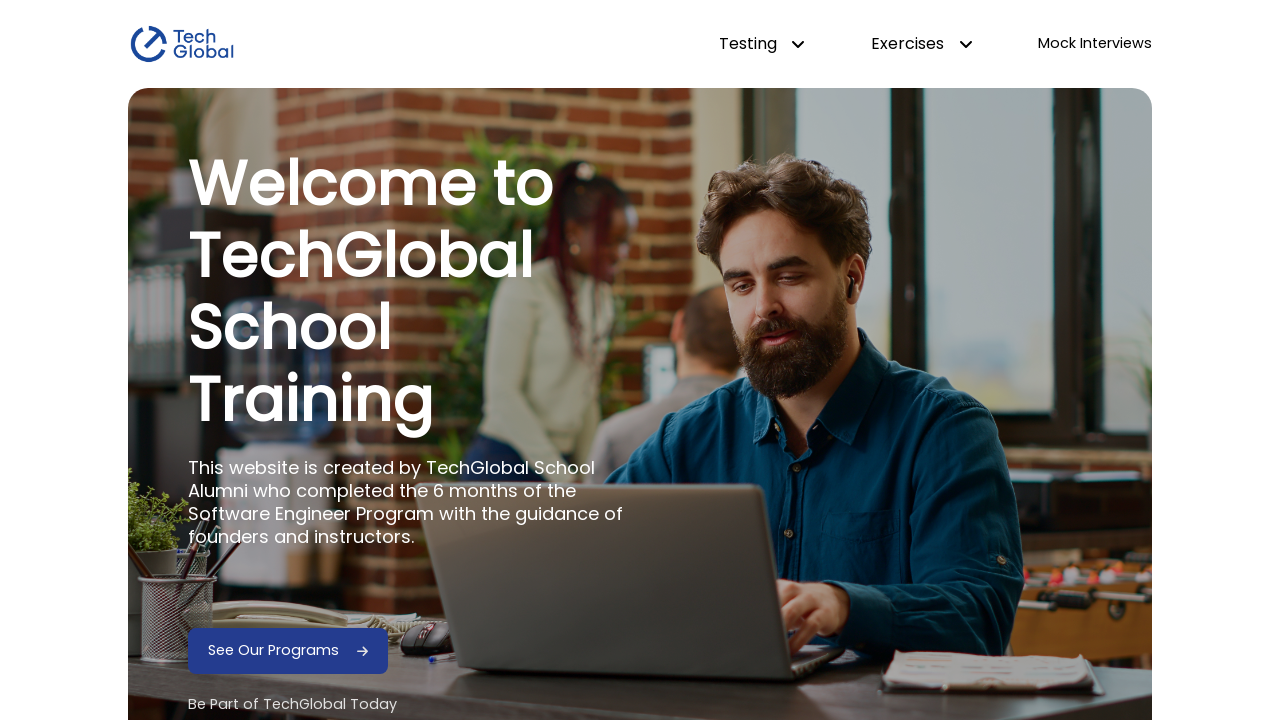

Switched focus back to original tab
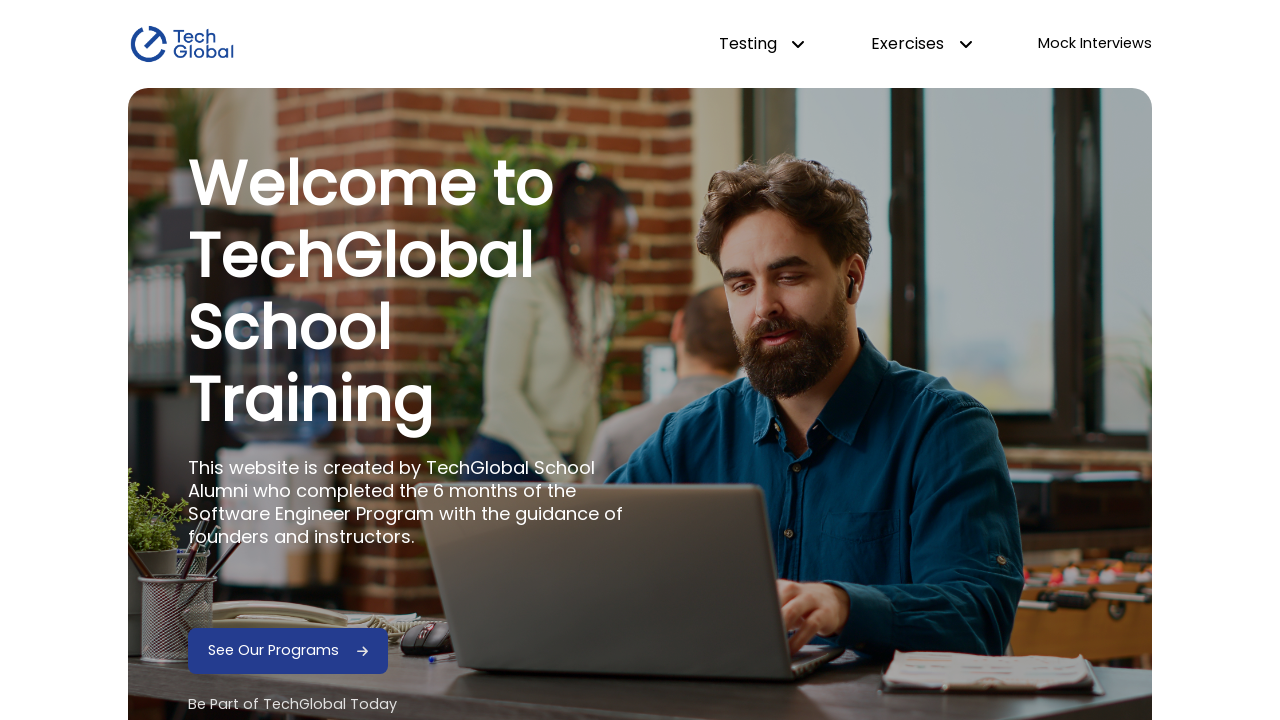

Verified 'Welcome to TechGlobal' text still present on original tab
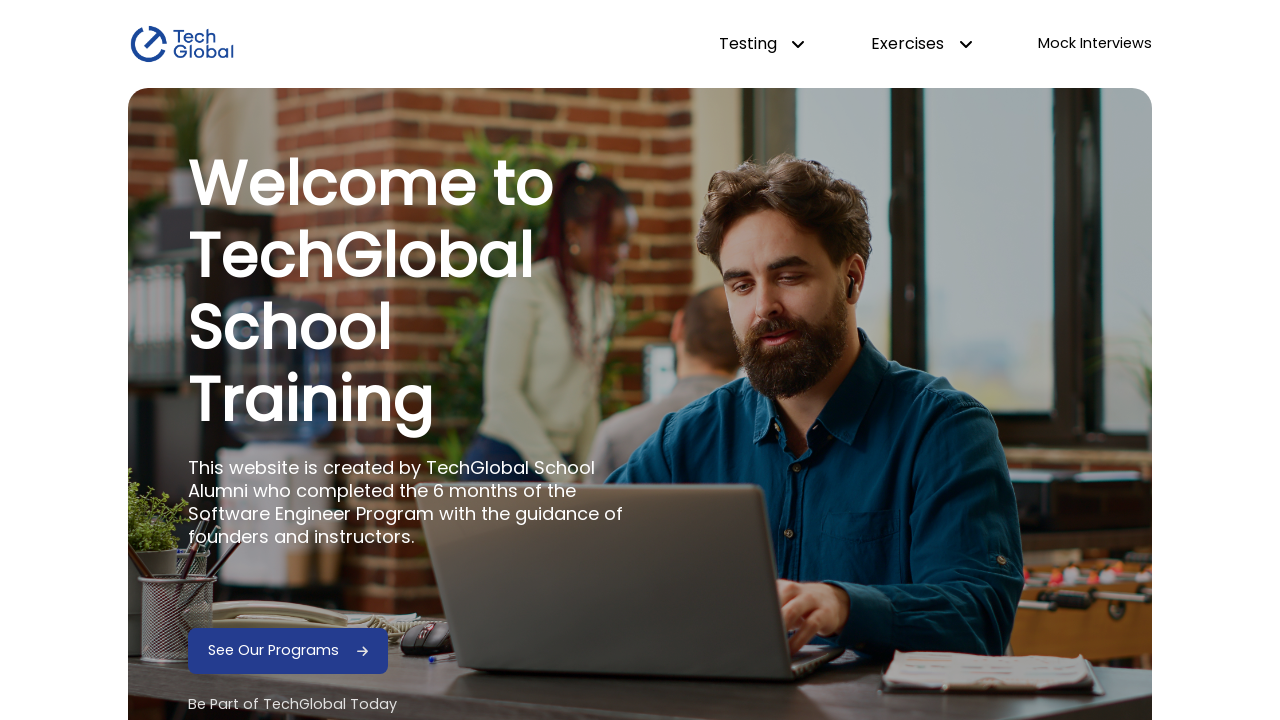

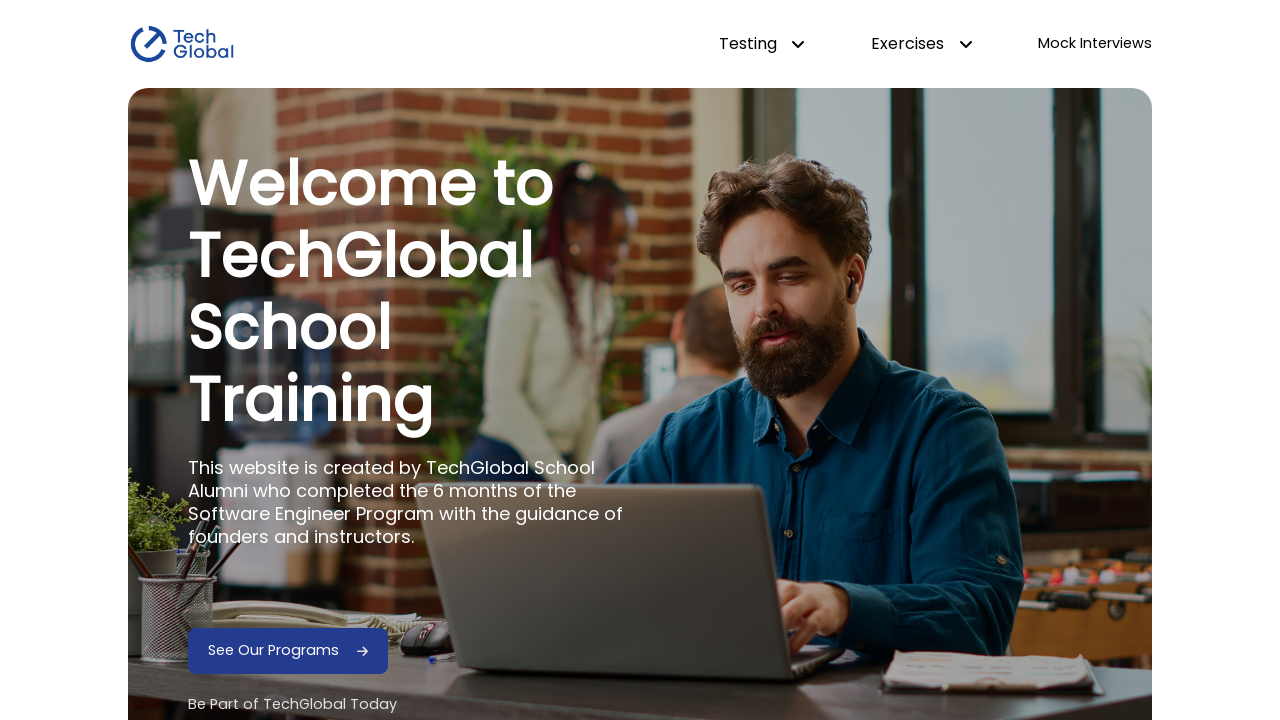